Tests alert handling functionality by triggering different types of alerts, verifying their text content, and accepting or dismissing them

Starting URL: https://rahulshettyacademy.com/AutomationPractice/

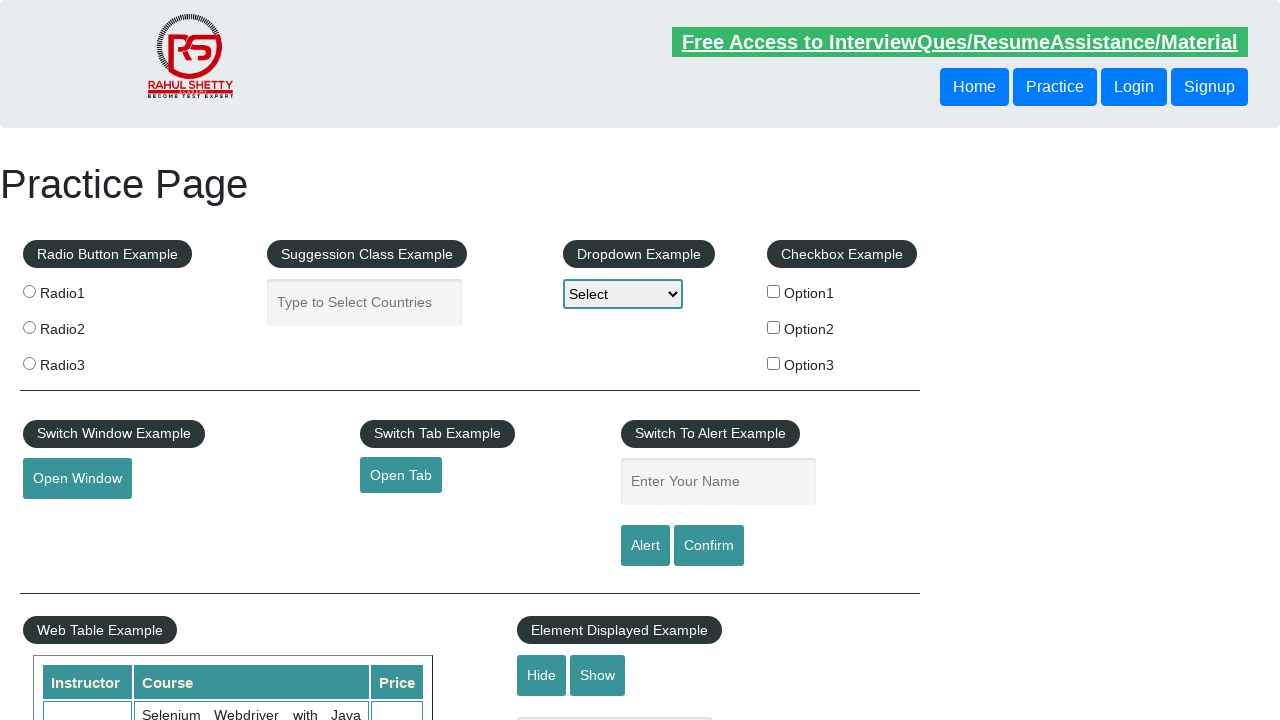

Filled name field with 'Govind' on #name
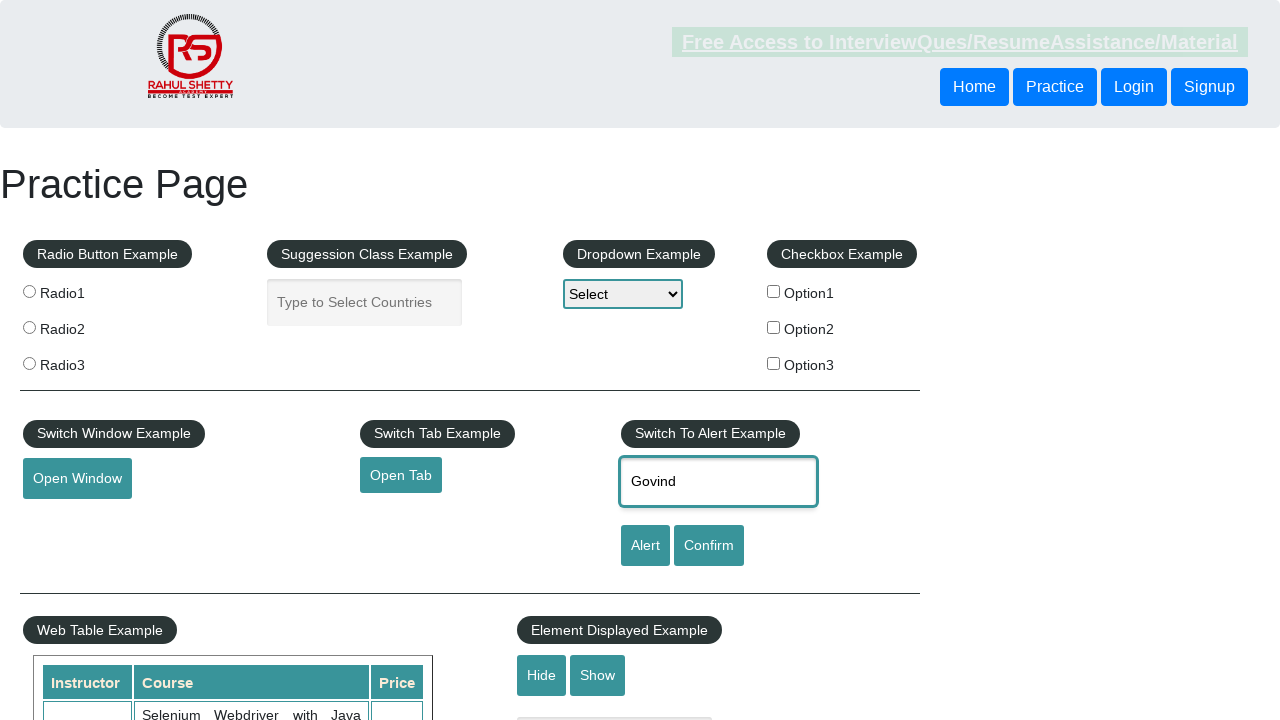

Clicked alert button at (645, 546) on input[id='alertbtn']
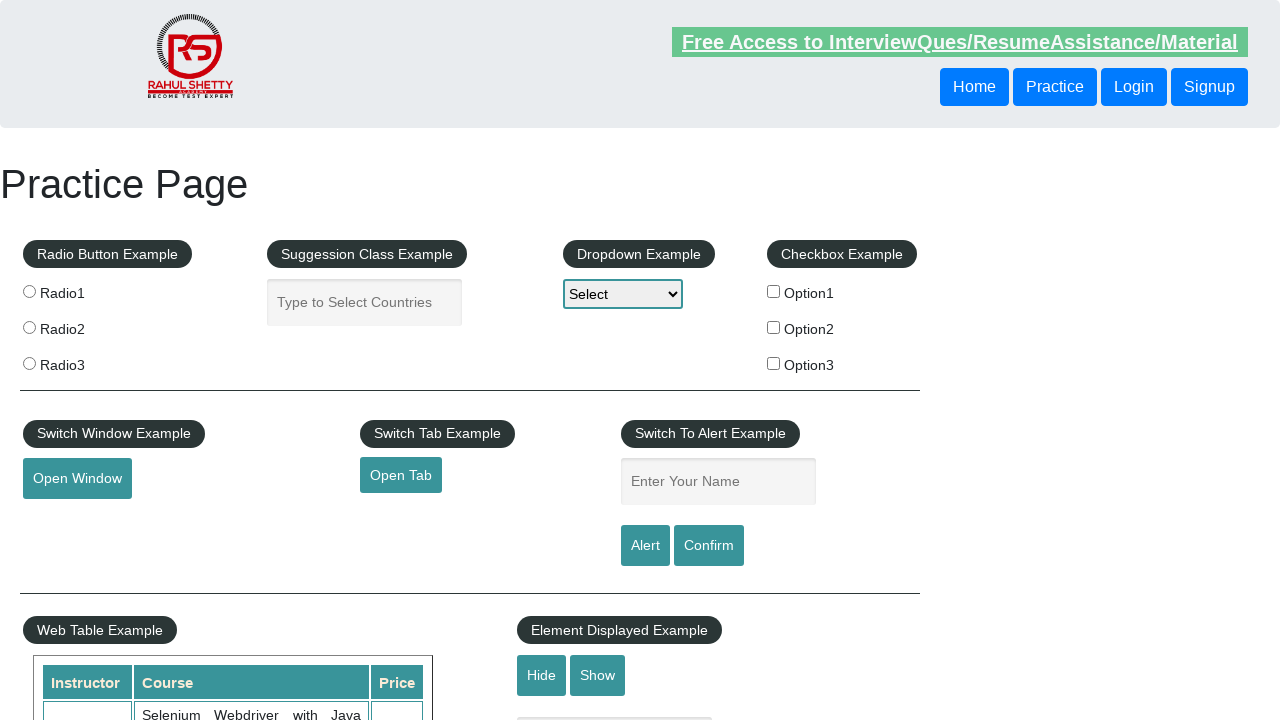

Set up dialog handler to accept alerts
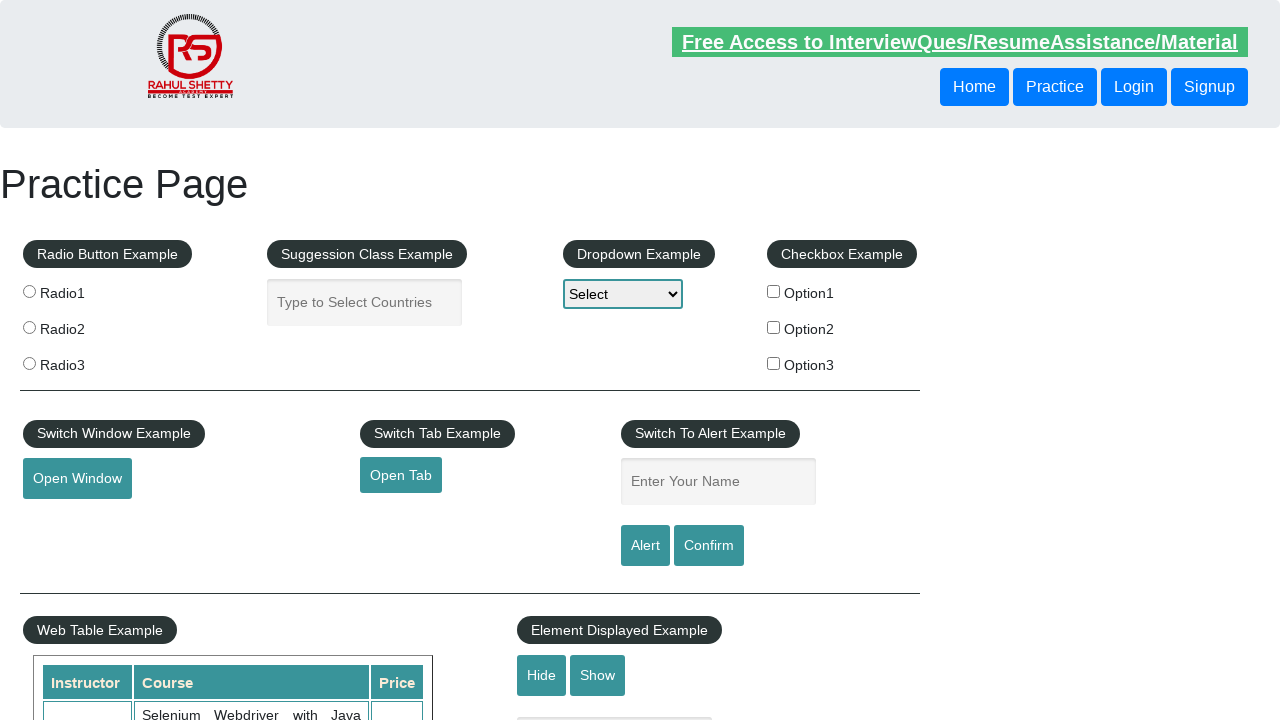

Waited for alert to be handled
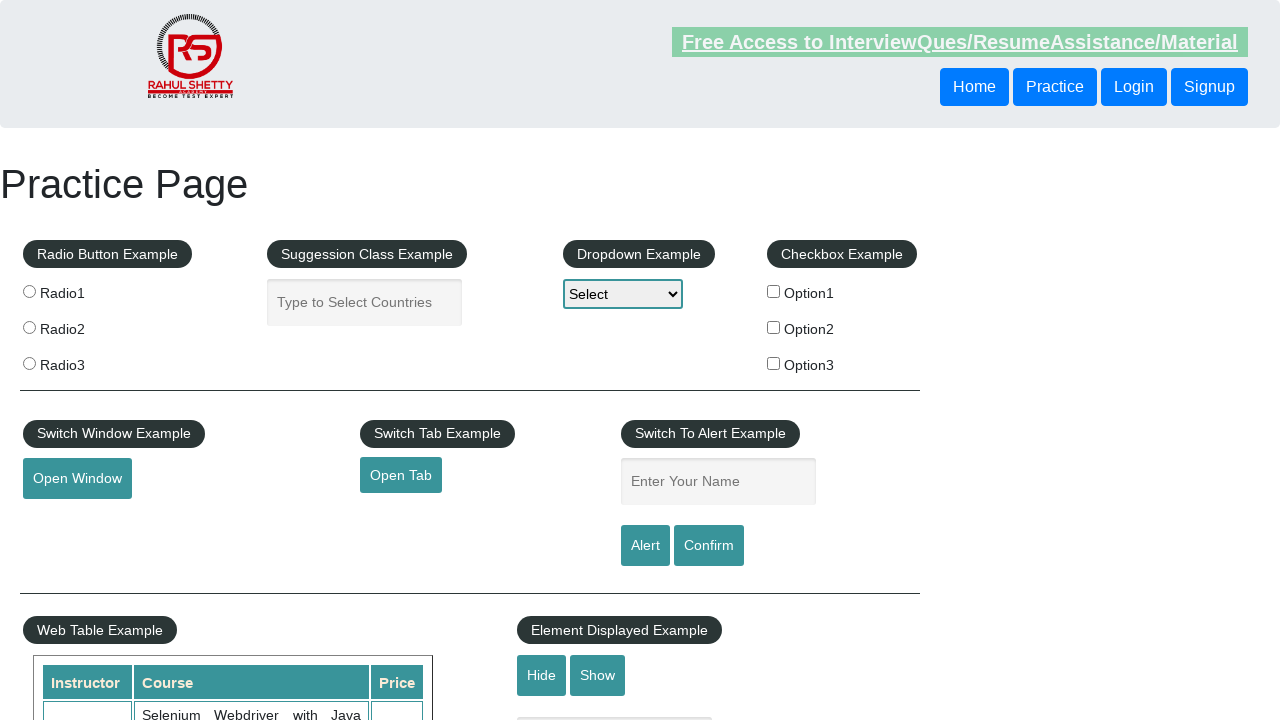

Clicked confirm button at (709, 546) on #confirmbtn
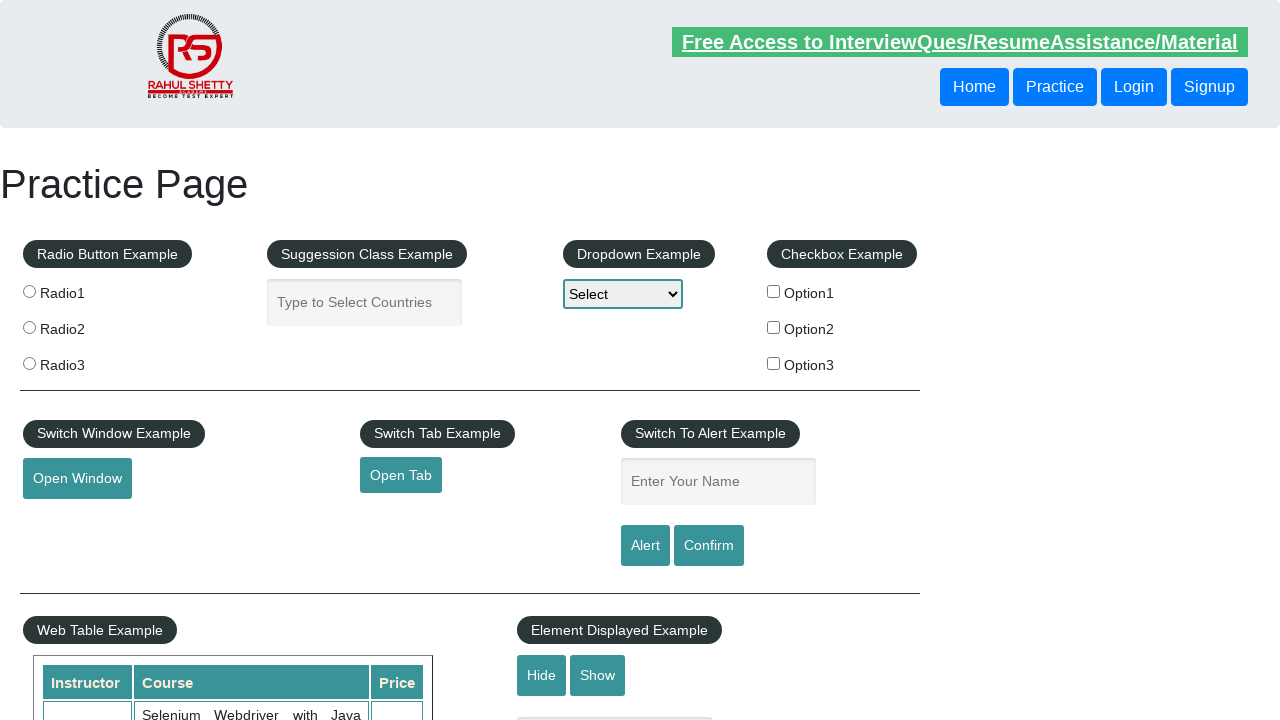

Set up dialog handler to dismiss confirmation dialogs
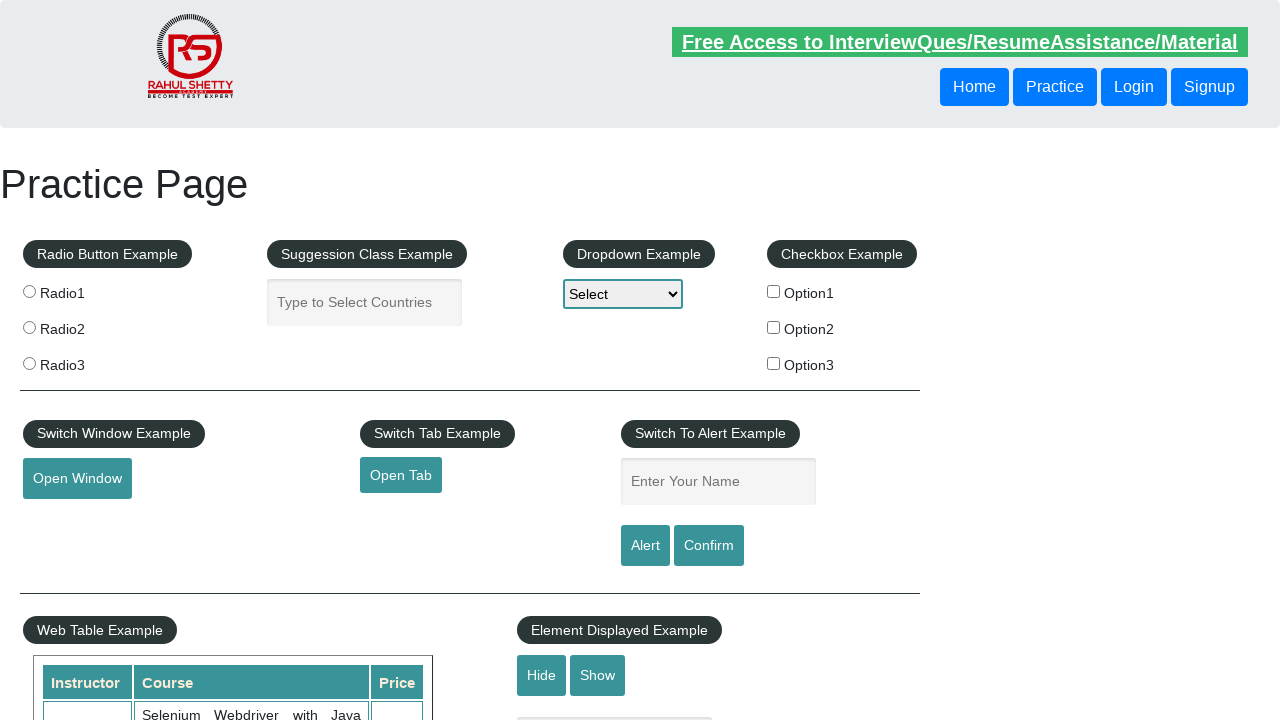

Waited for confirmation dialog to be dismissed
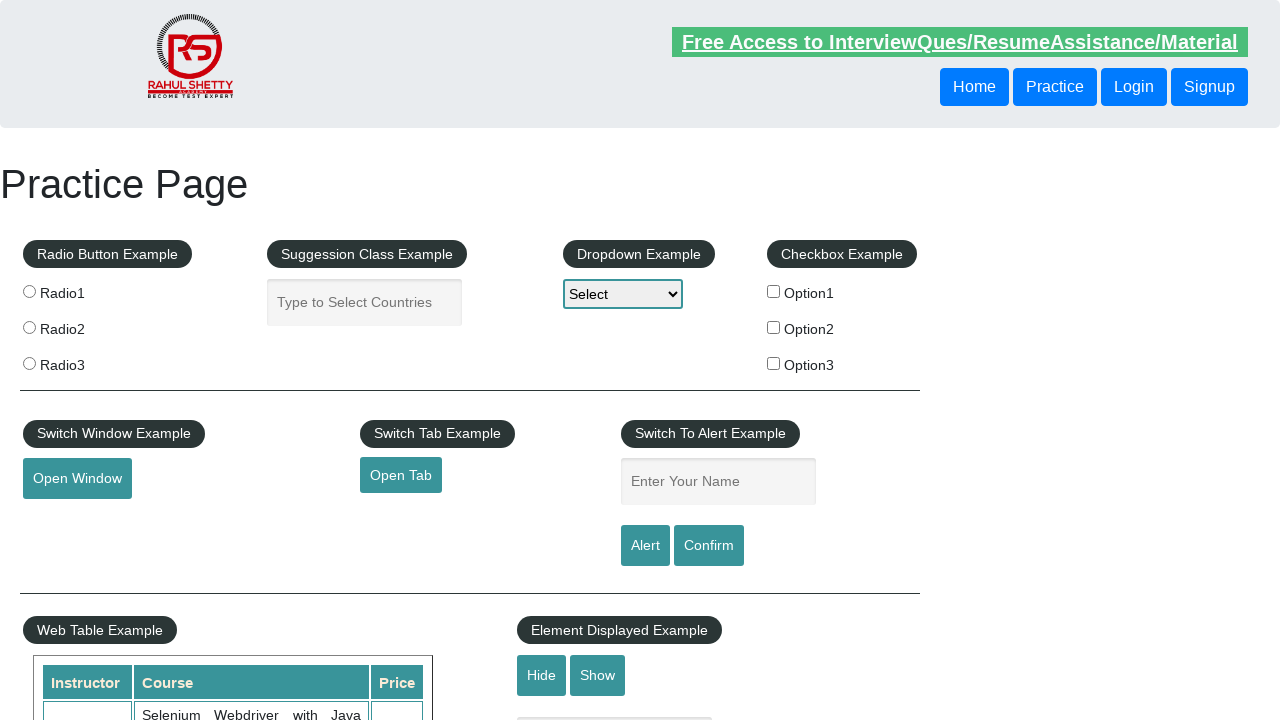

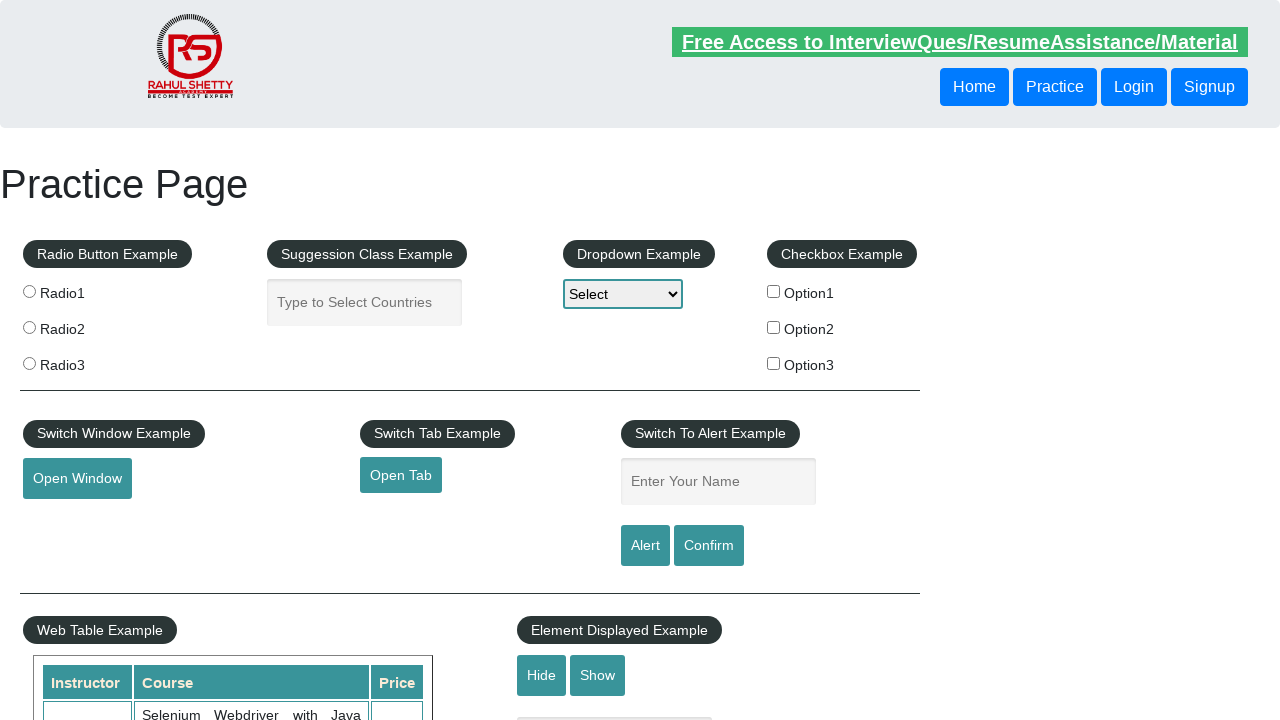